Tests double-click functionality by performing a double-click on a target button

Starting URL: https://qa-practice.netlify.app/double-click

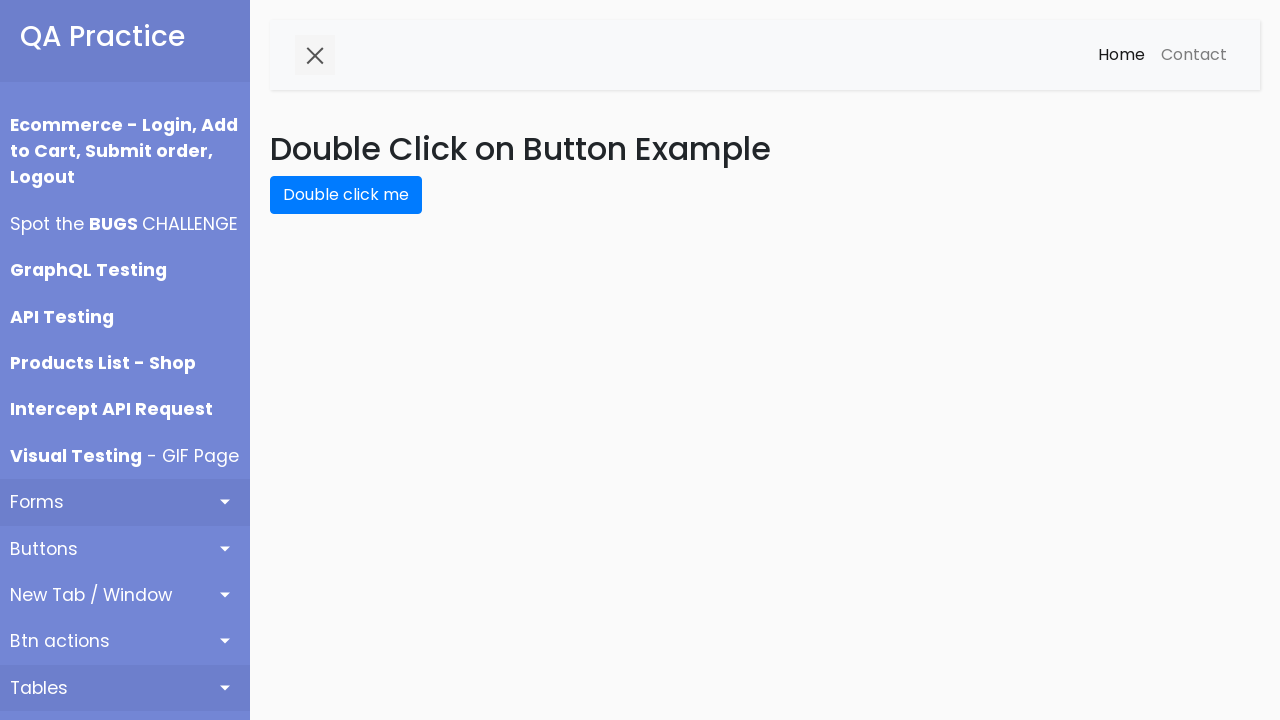

Navigated to double-click test page
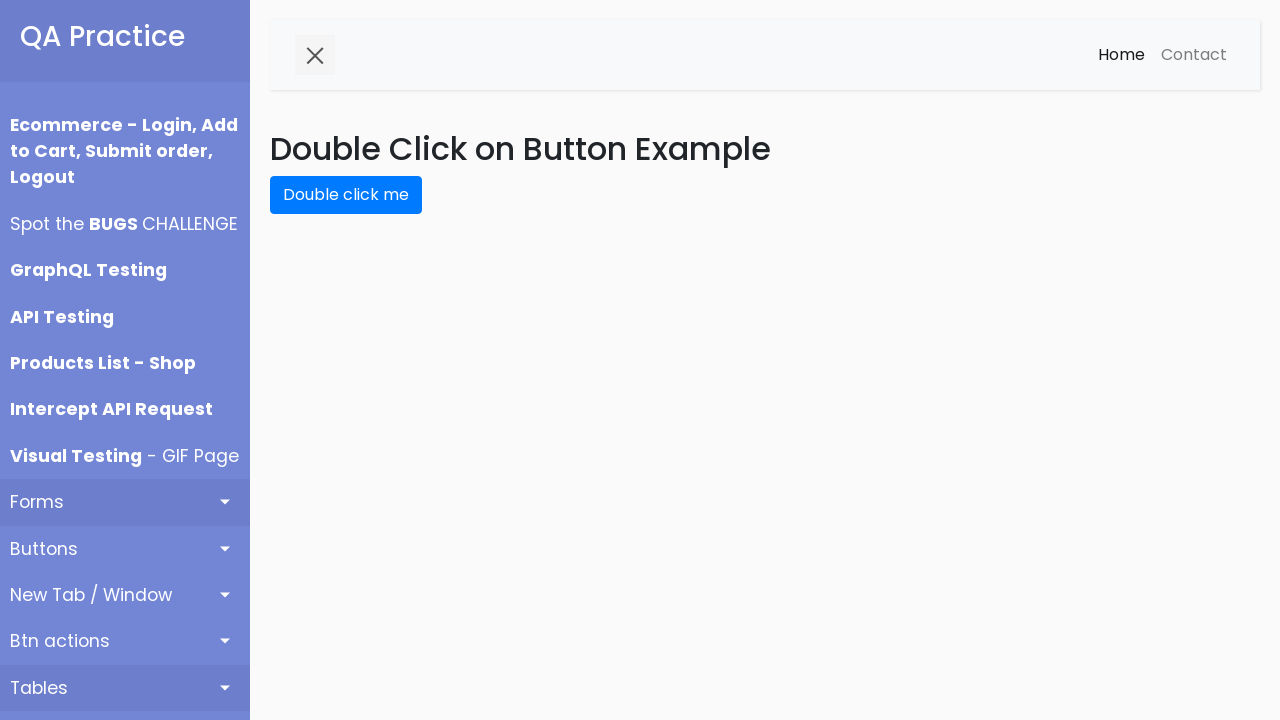

Performed double-click on the target button at (346, 195) on xpath=//button[normalize-space(text())='Double click me']
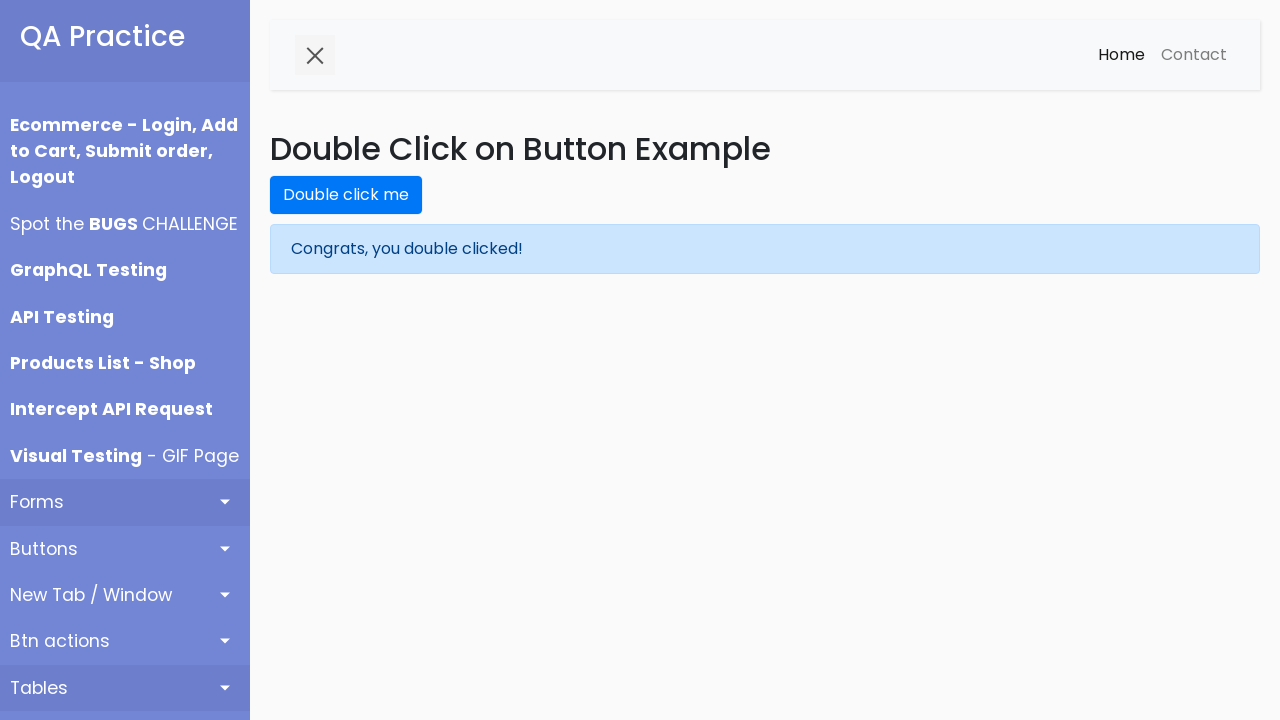

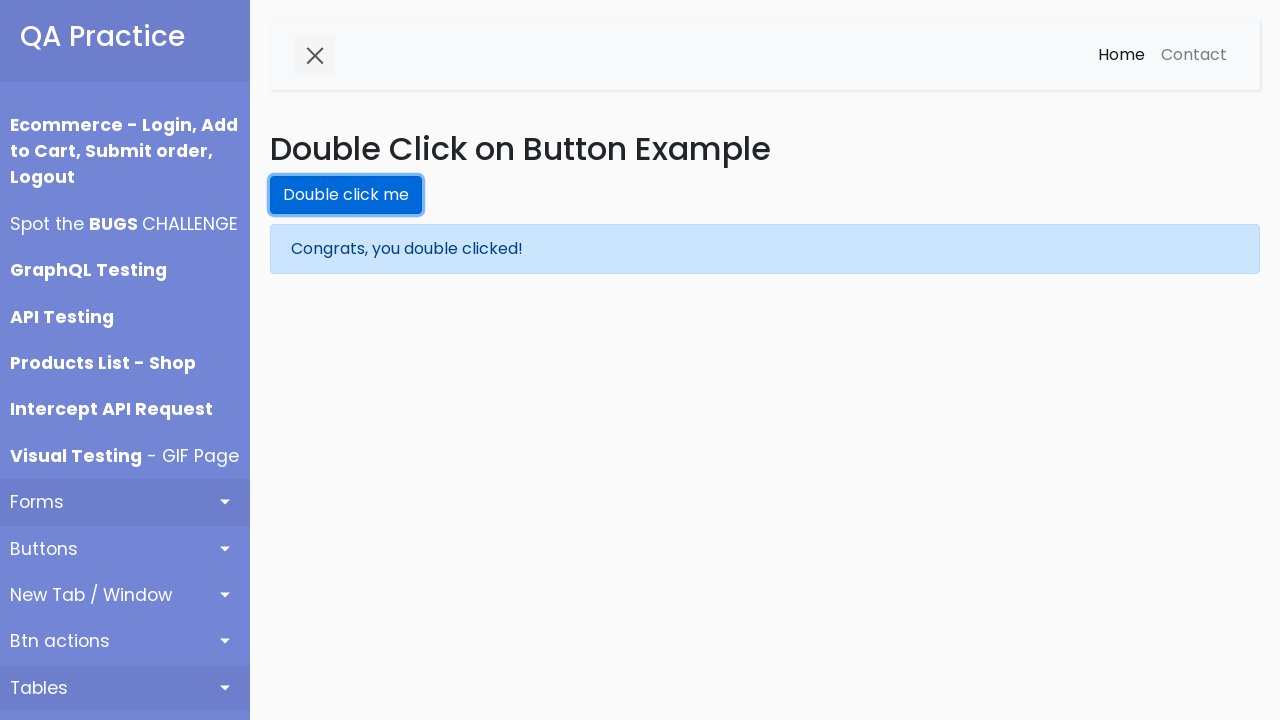